Tests handling of dynamically appearing button by attempting to click it, catching exceptions, and retrying after a delay

Starting URL: https://demoqa.com/dynamic-properties

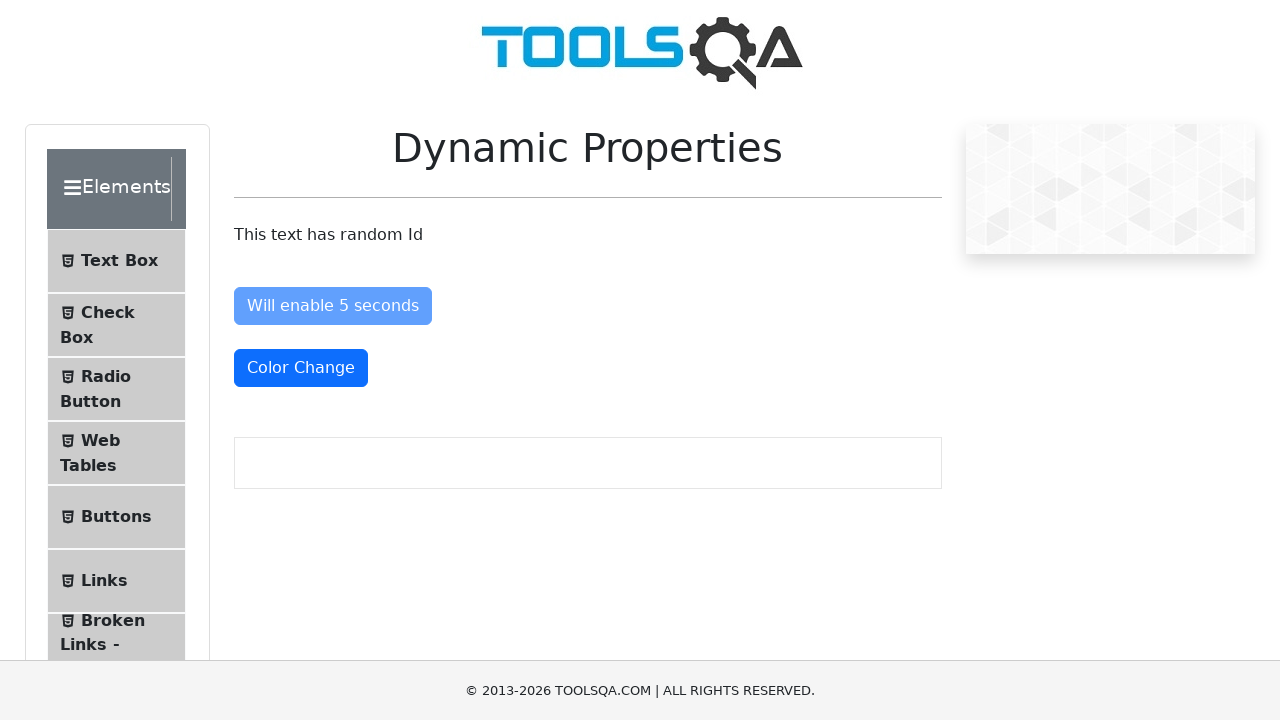

Navigated to DemoQA dynamic properties page
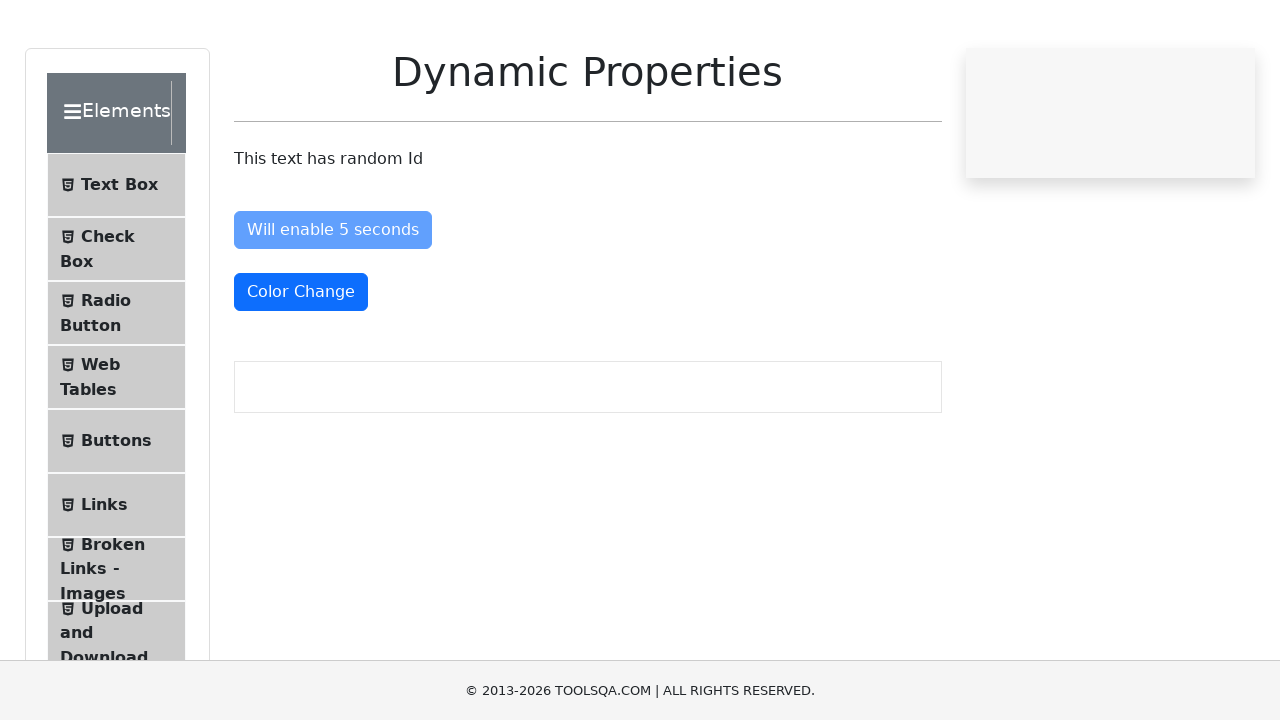

First click attempt failed - button not yet visible on //*[@id="visibleAfter"]
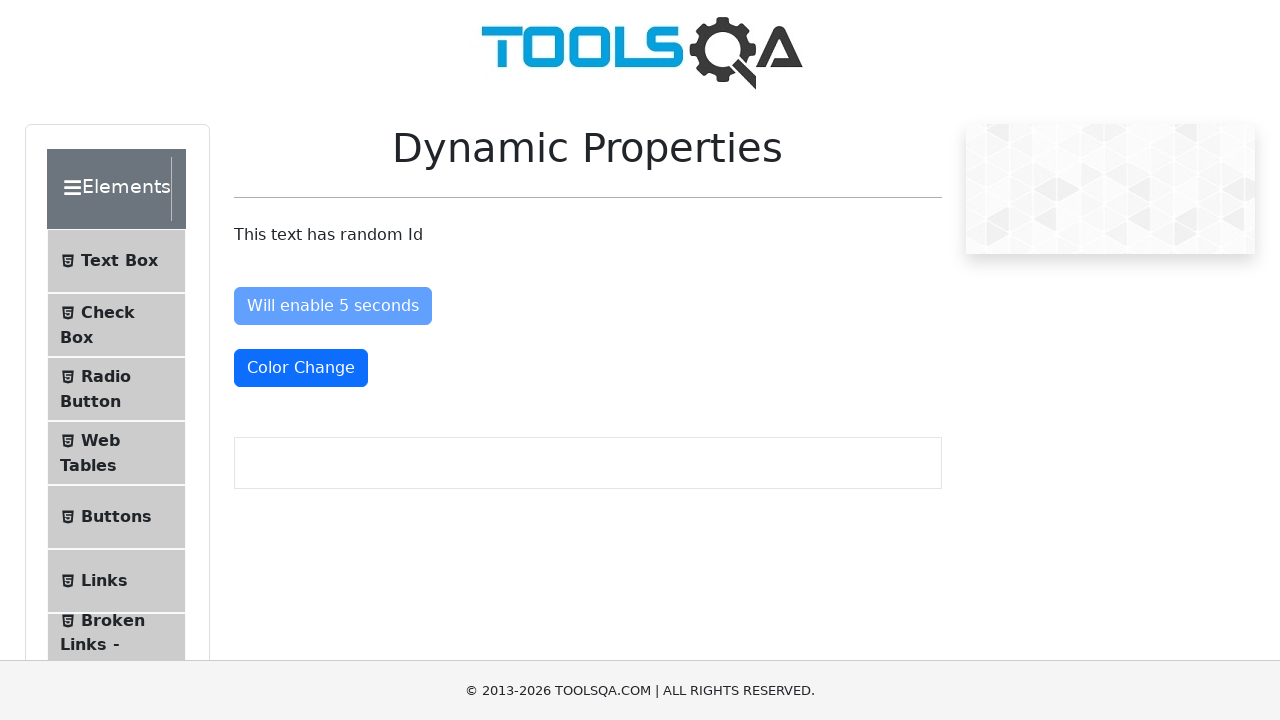

Waited for visibleAfter button to become visible
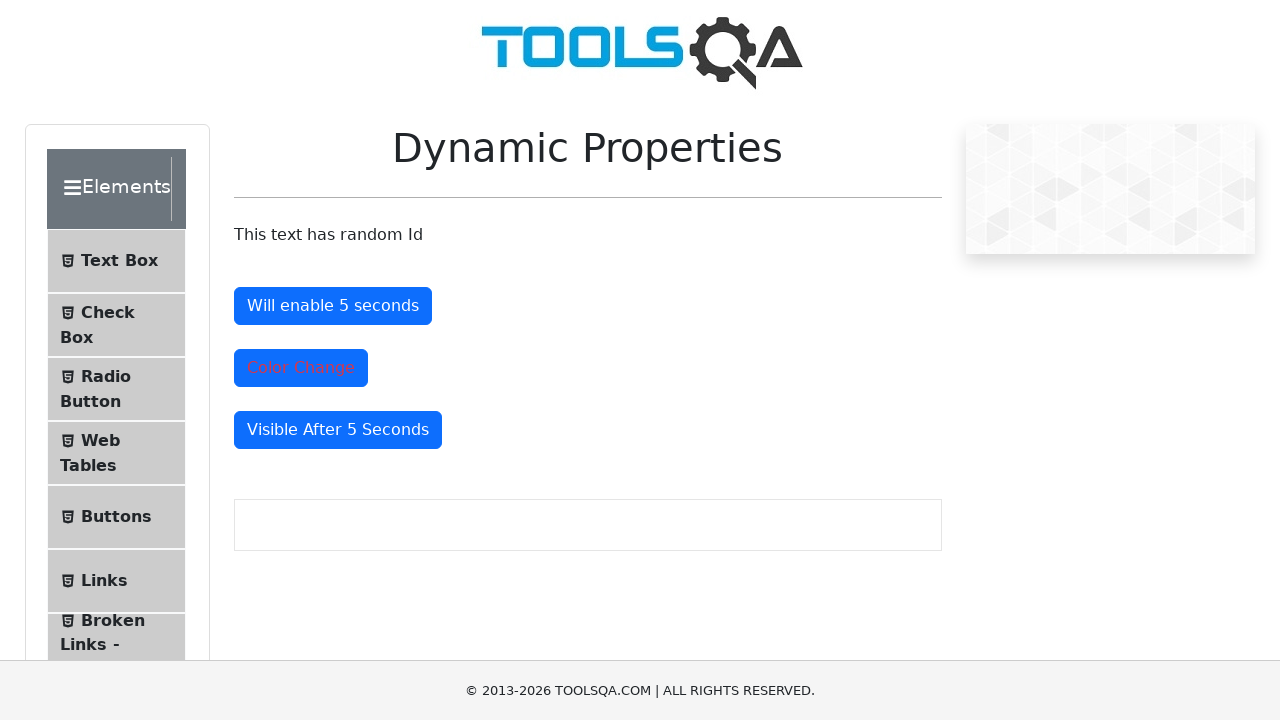

Clicked visibleAfter button after waiting for visibility at (338, 430) on xpath=//*[@id="visibleAfter"]
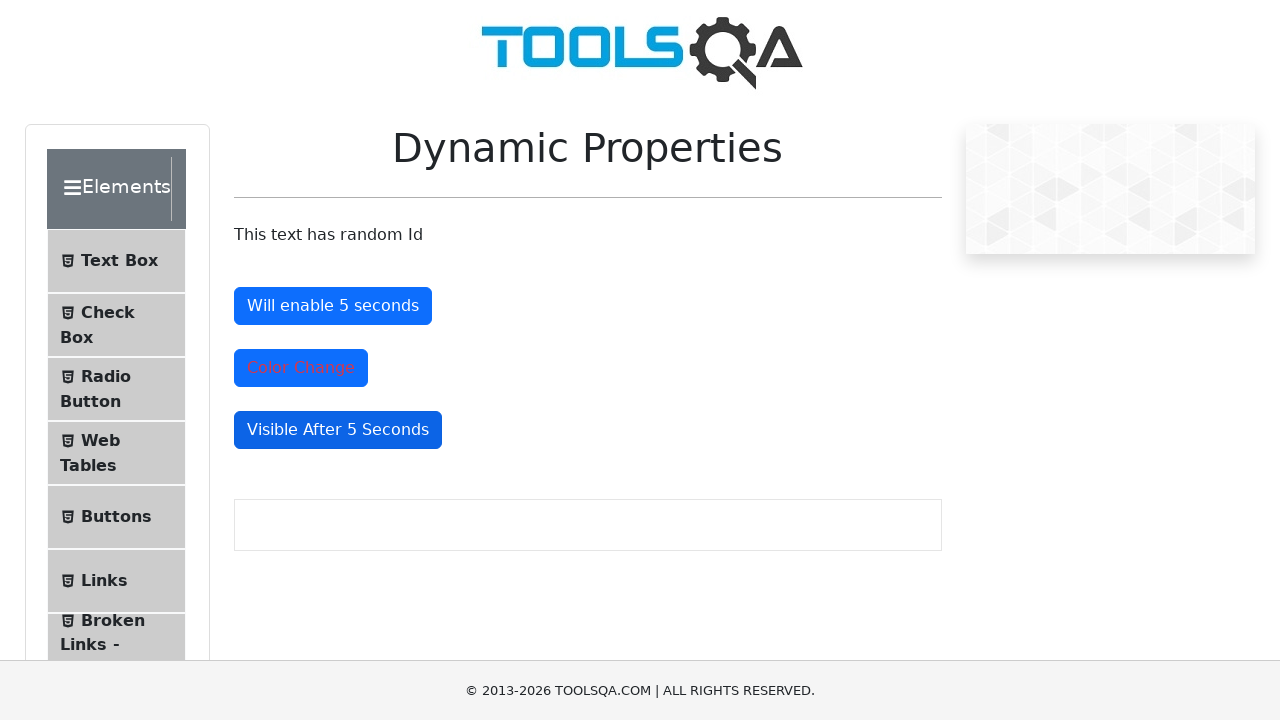

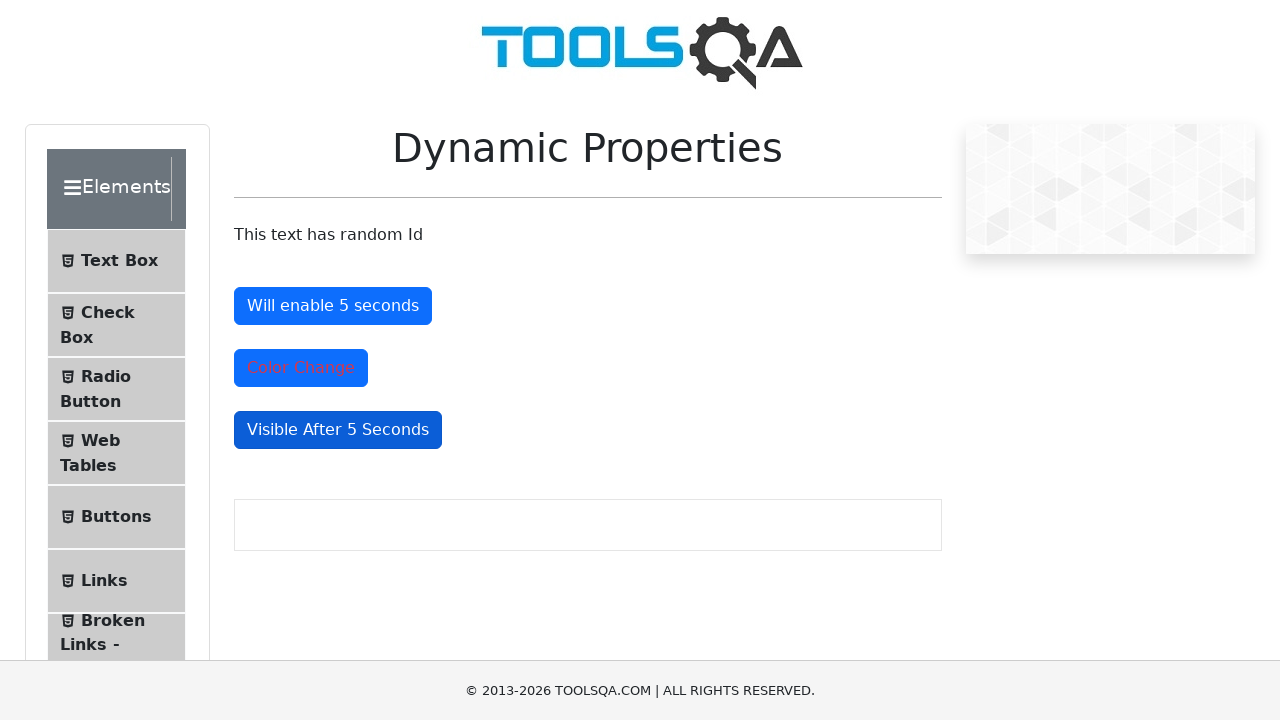